Tests autocomplete functionality by typing partial text into a search box, waiting for suggestions to appear, and selecting specific items from the autocomplete dropdown list.

Starting URL: http://demo.automationtesting.in/AutoComplete.html

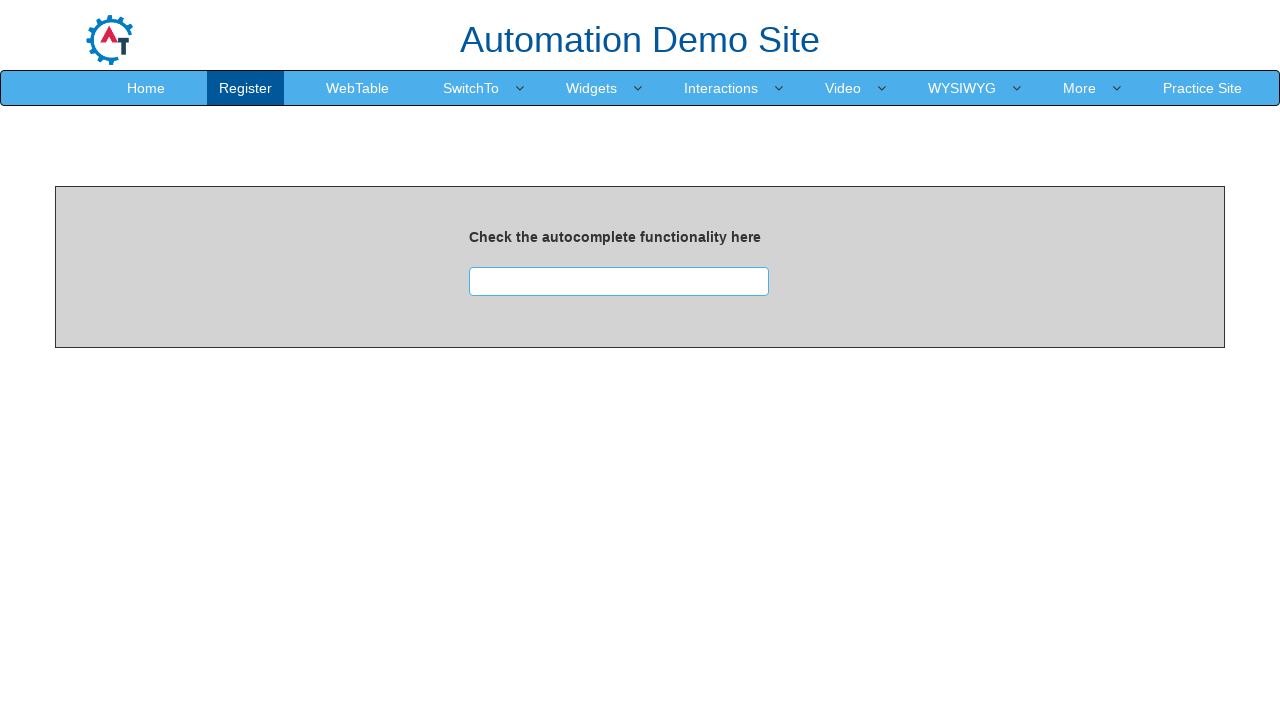

Filled search textbox with 'ind' on input#searchbox
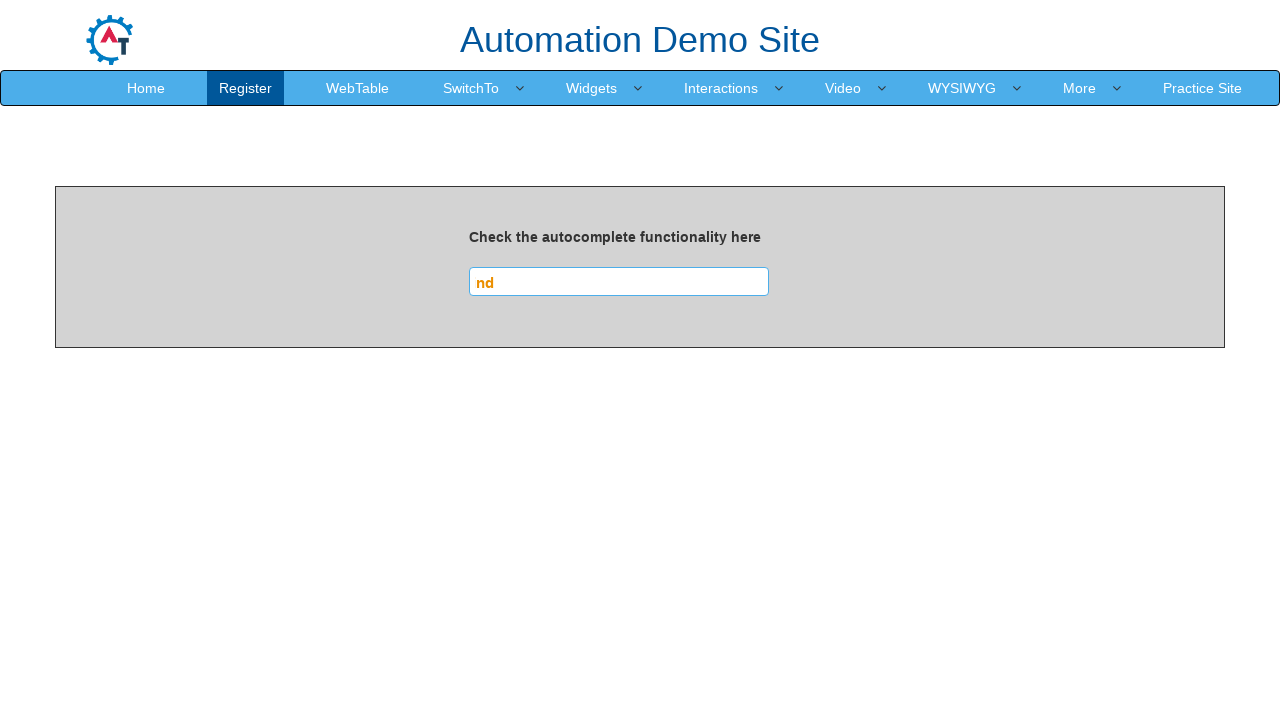

Autocomplete suggestions appeared
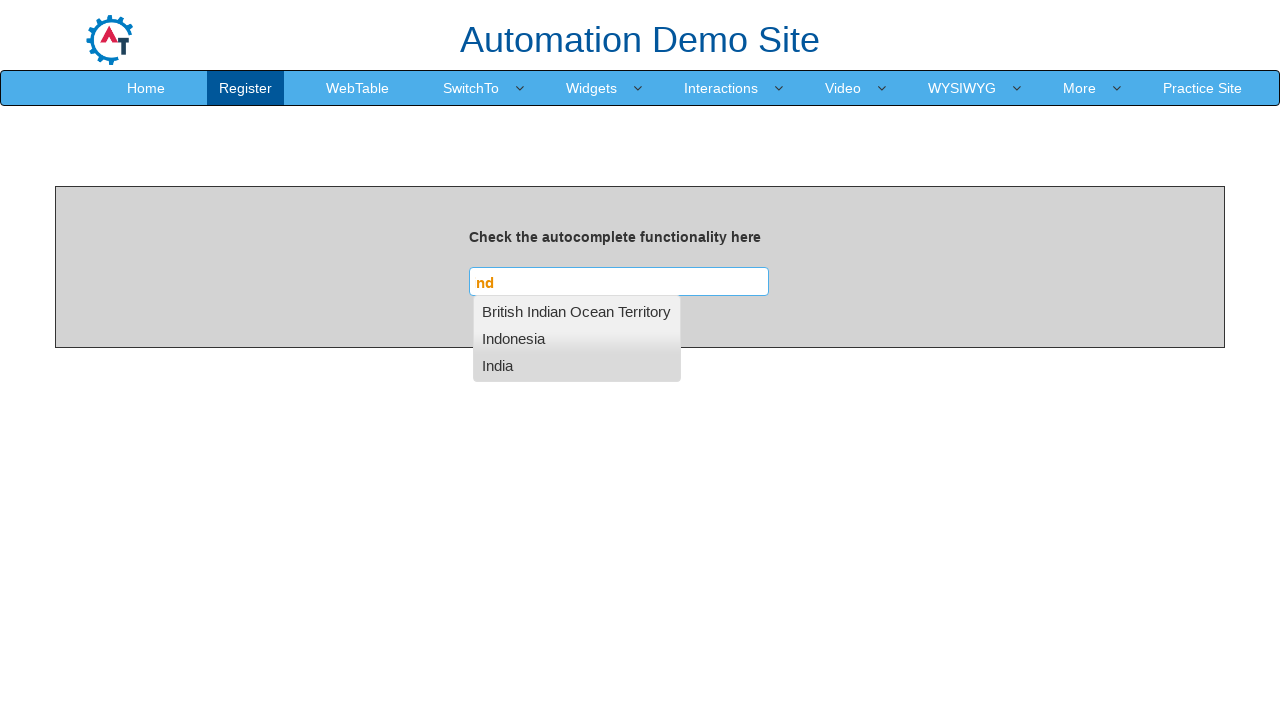

Found 3 autocomplete suggestions
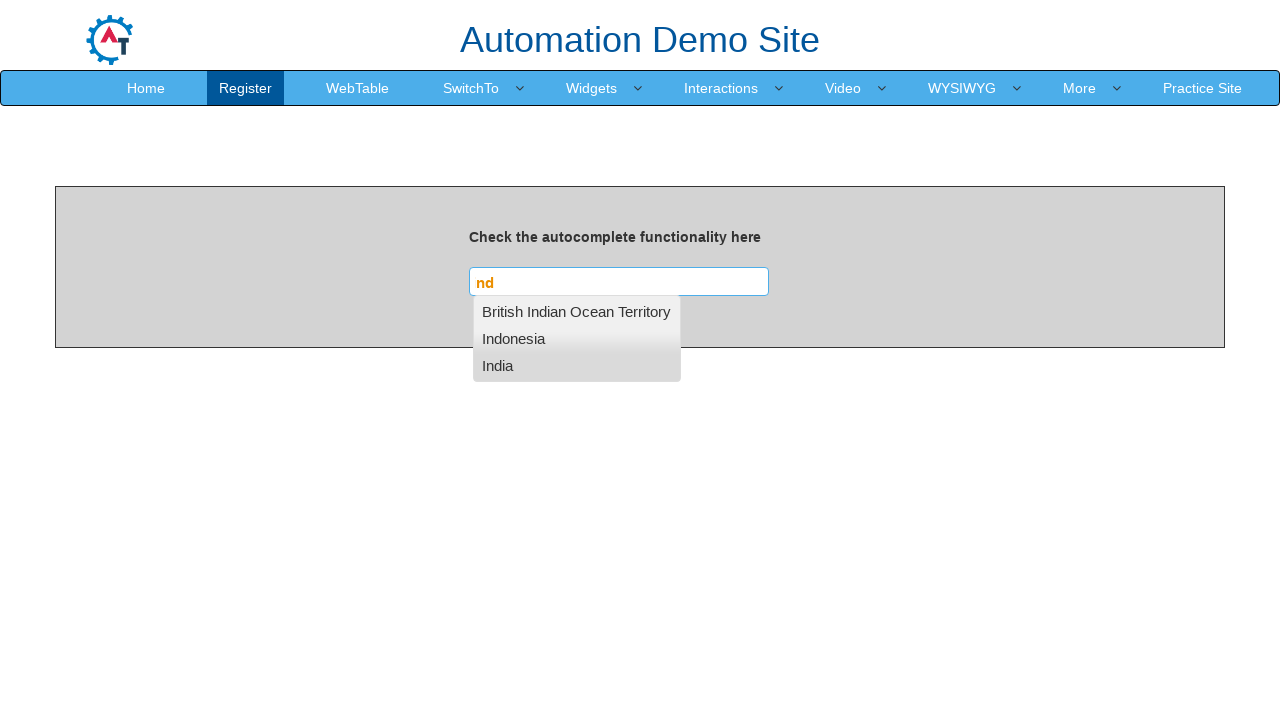

Selected 'India' from autocomplete dropdown at (577, 365) on ul#ui-id-1 li >> nth=2
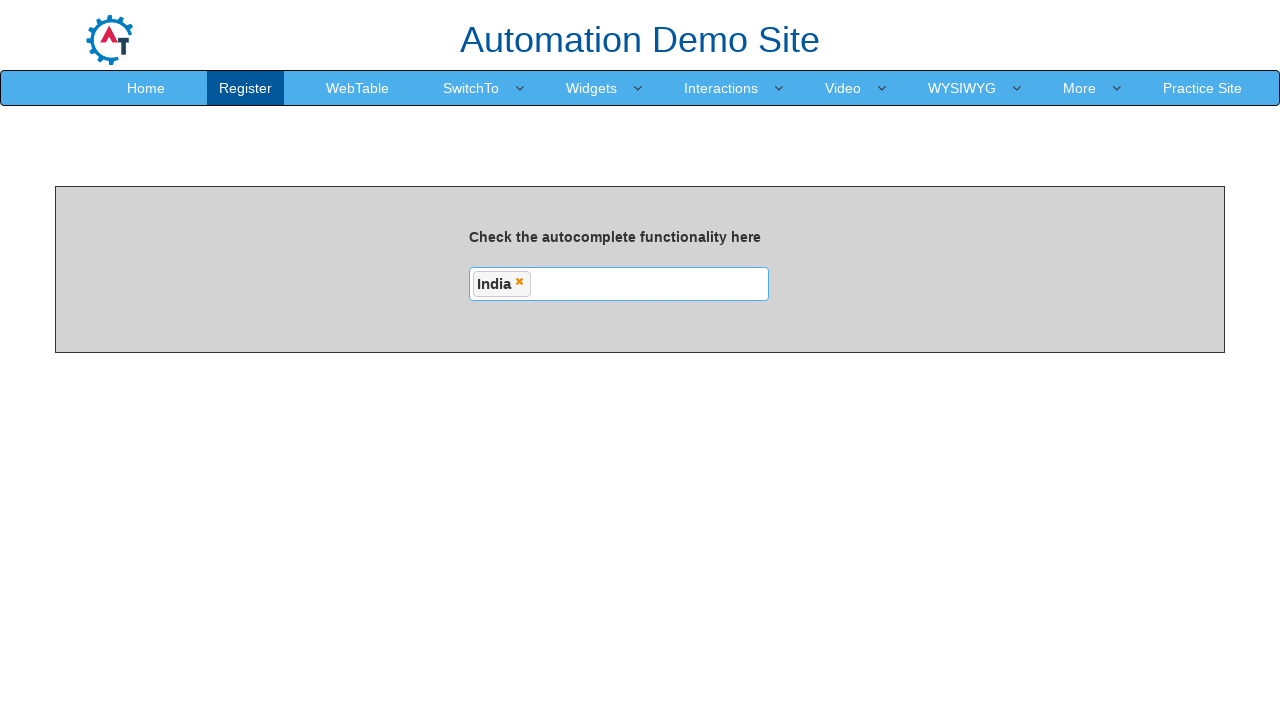

Waited 500ms before next search term
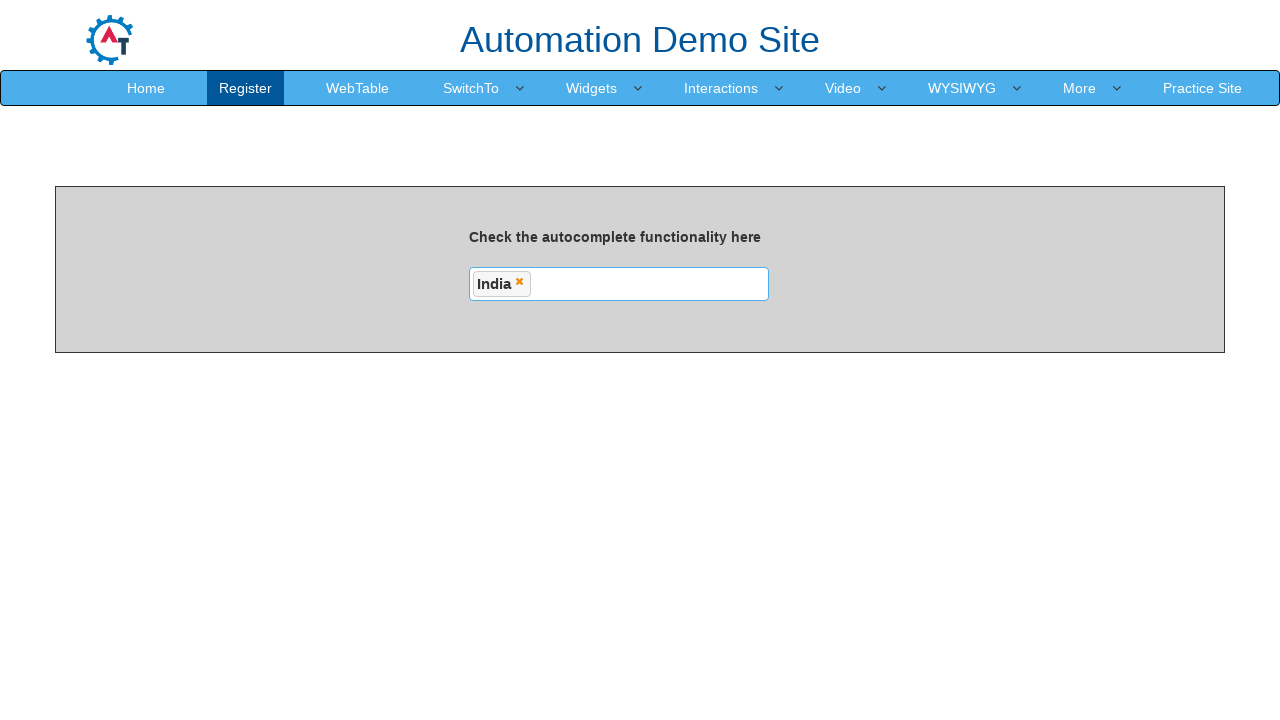

Filled search textbox with 'us' on input#searchbox
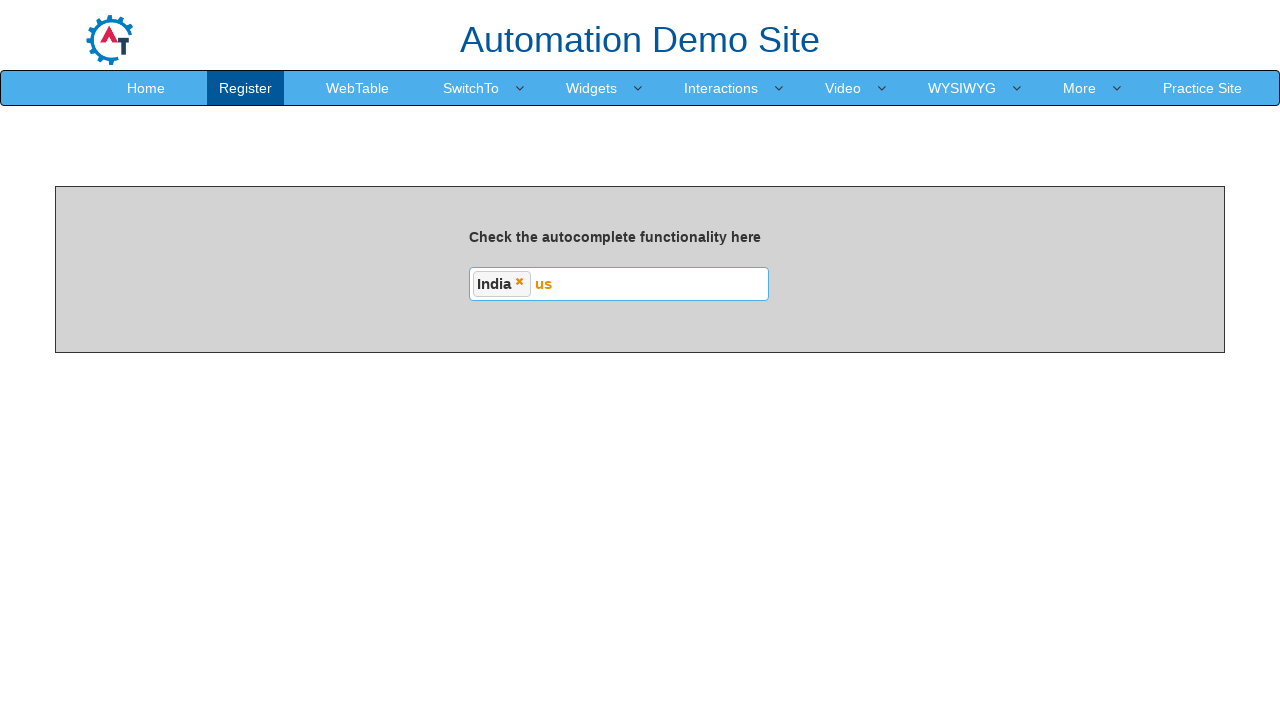

Autocomplete suggestions appeared
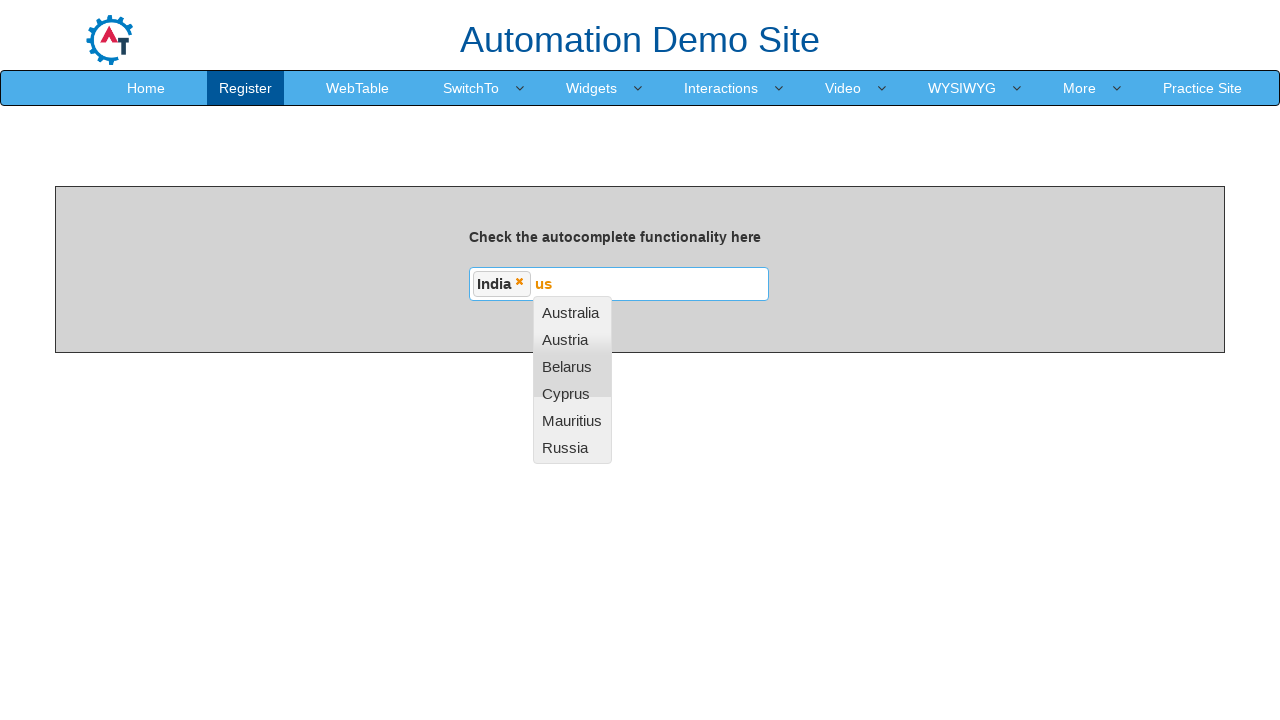

Found 6 autocomplete suggestions
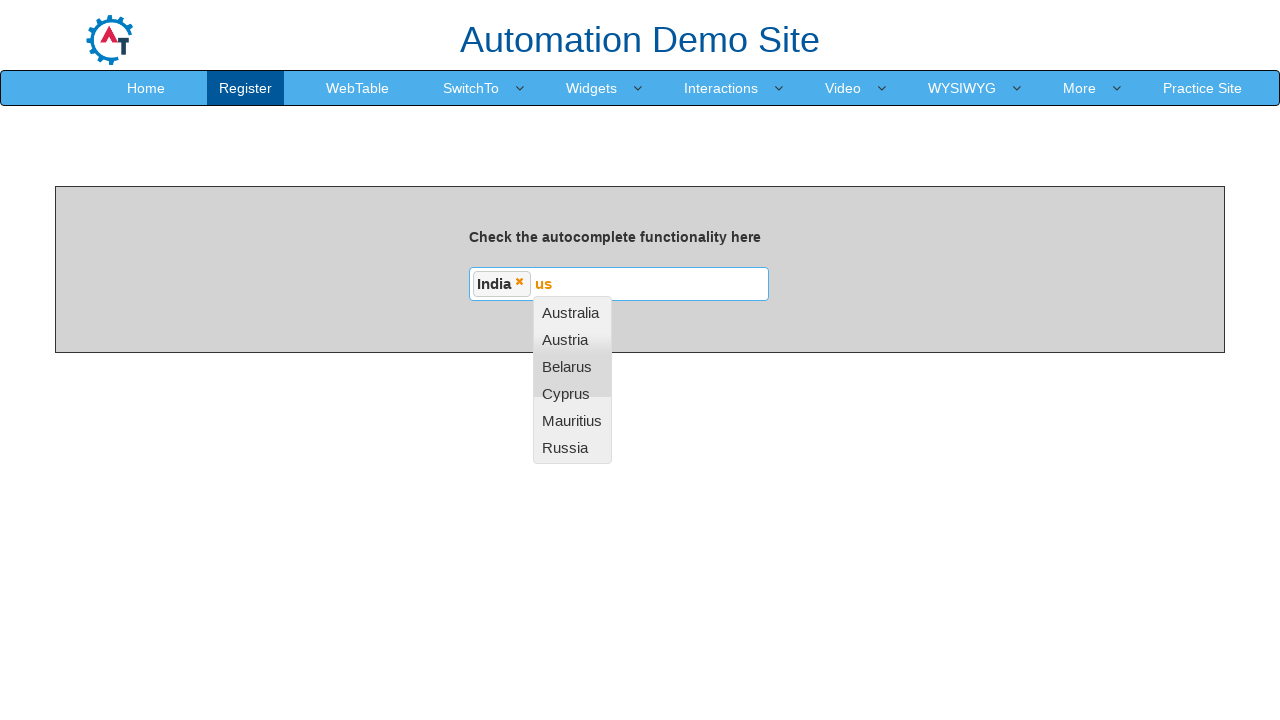

Selected 'mauritius' from autocomplete dropdown at (572, 421) on ul#ui-id-1 li >> nth=4
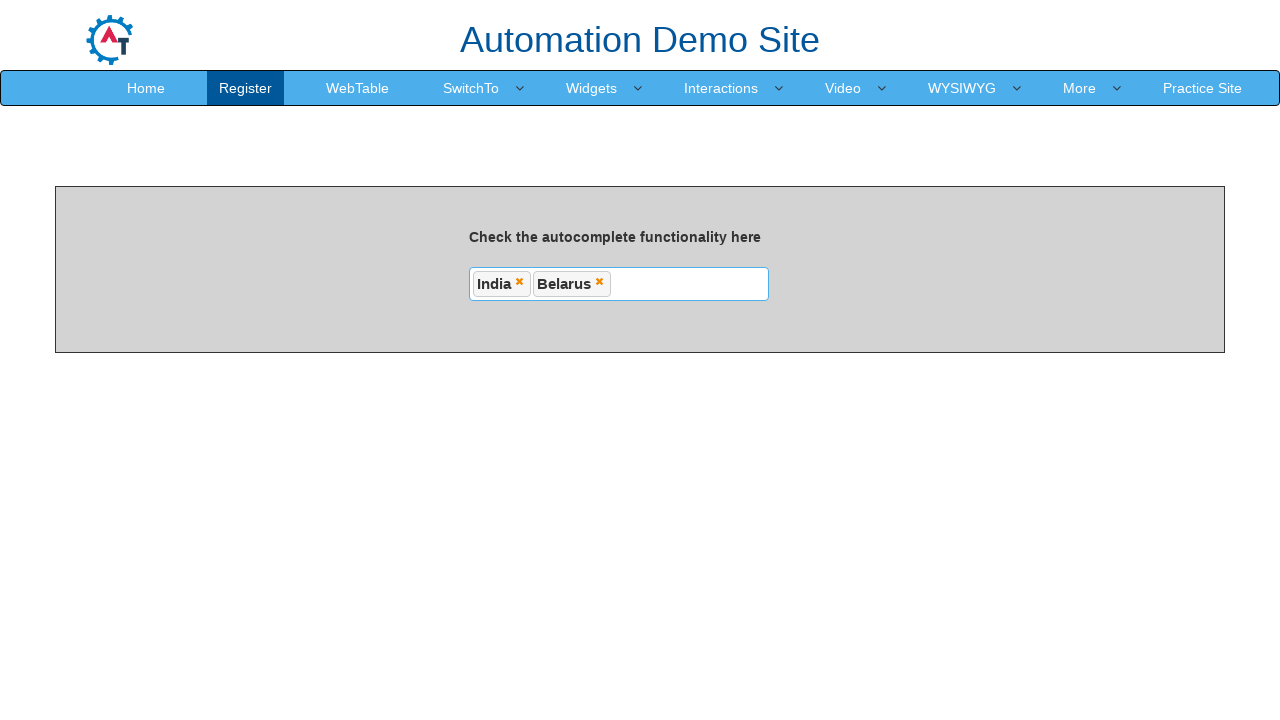

Waited 500ms before next search term
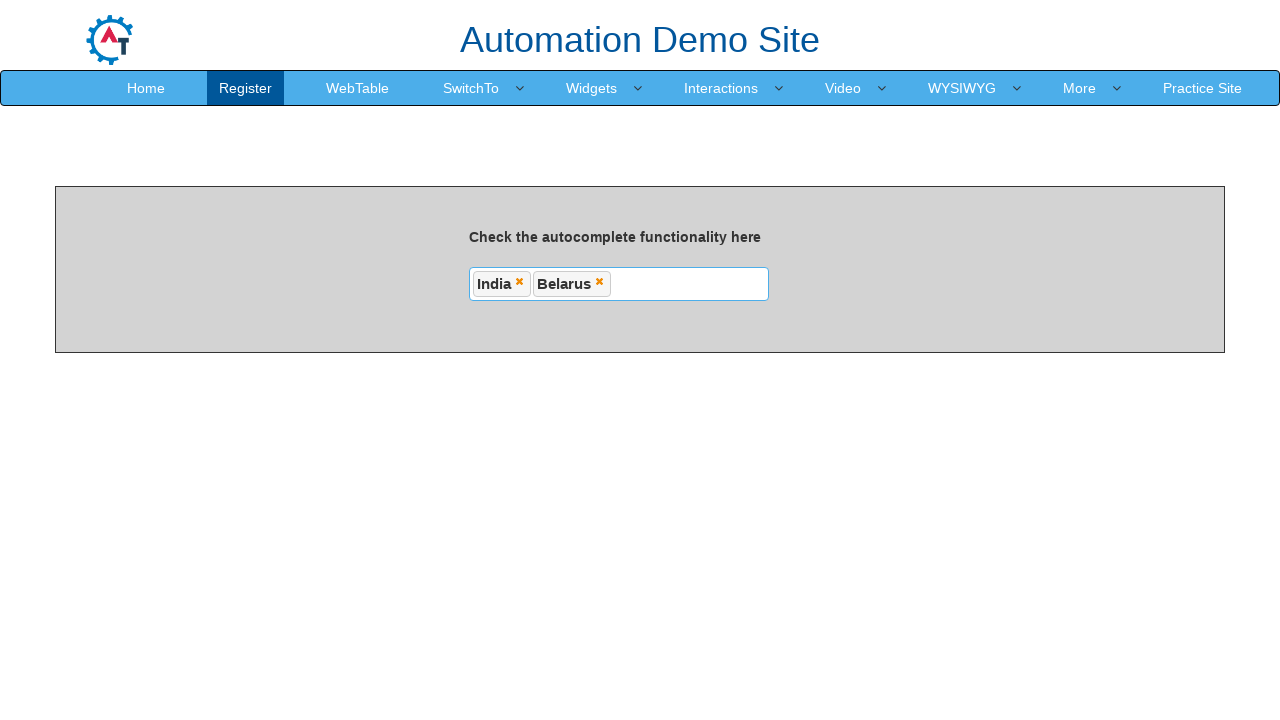

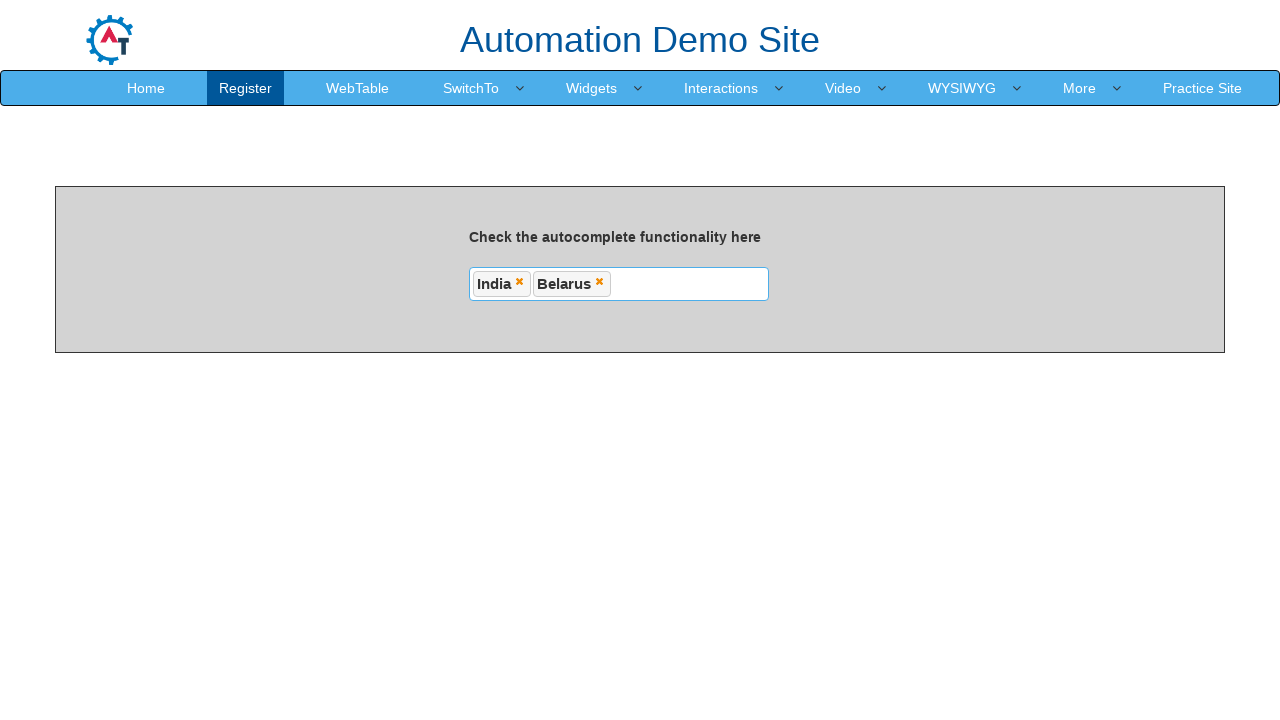